Solves a math problem on the page by reading a value, calculating a mathematical function, entering the result, and submitting the form with checkbox and radio button selections

Starting URL: http://suninjuly.github.io/math.html

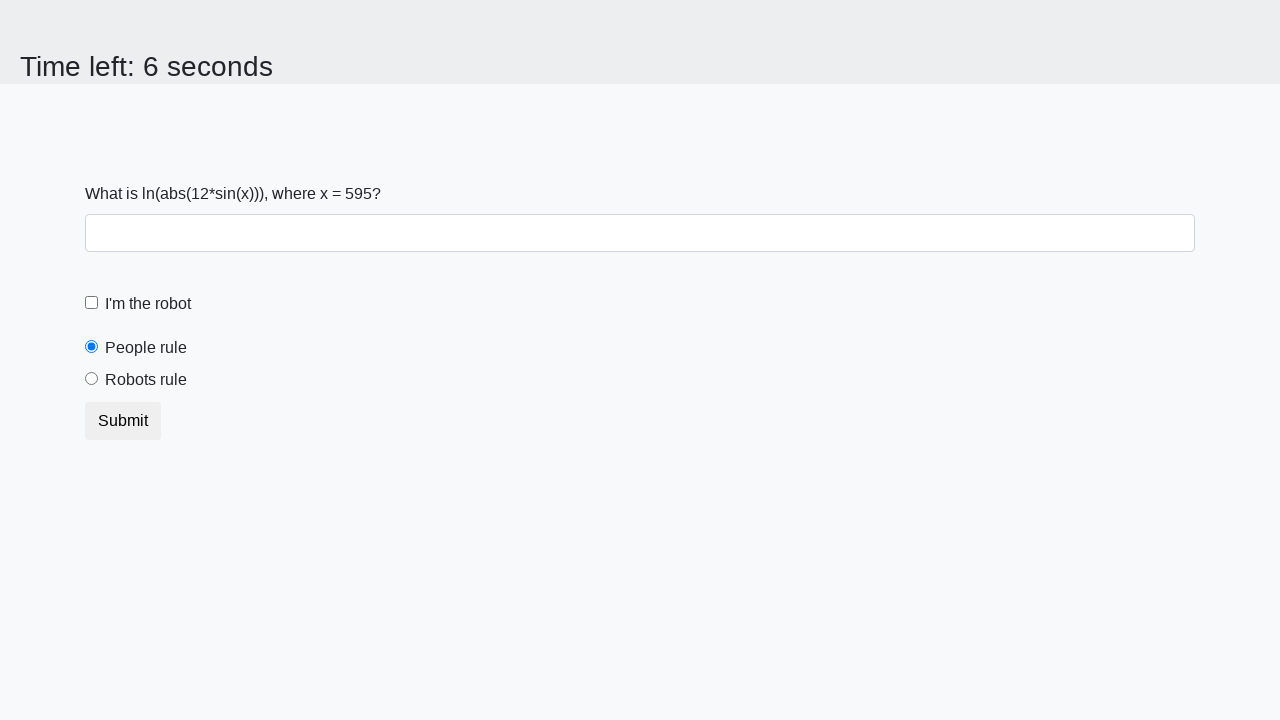

Located x value element on page
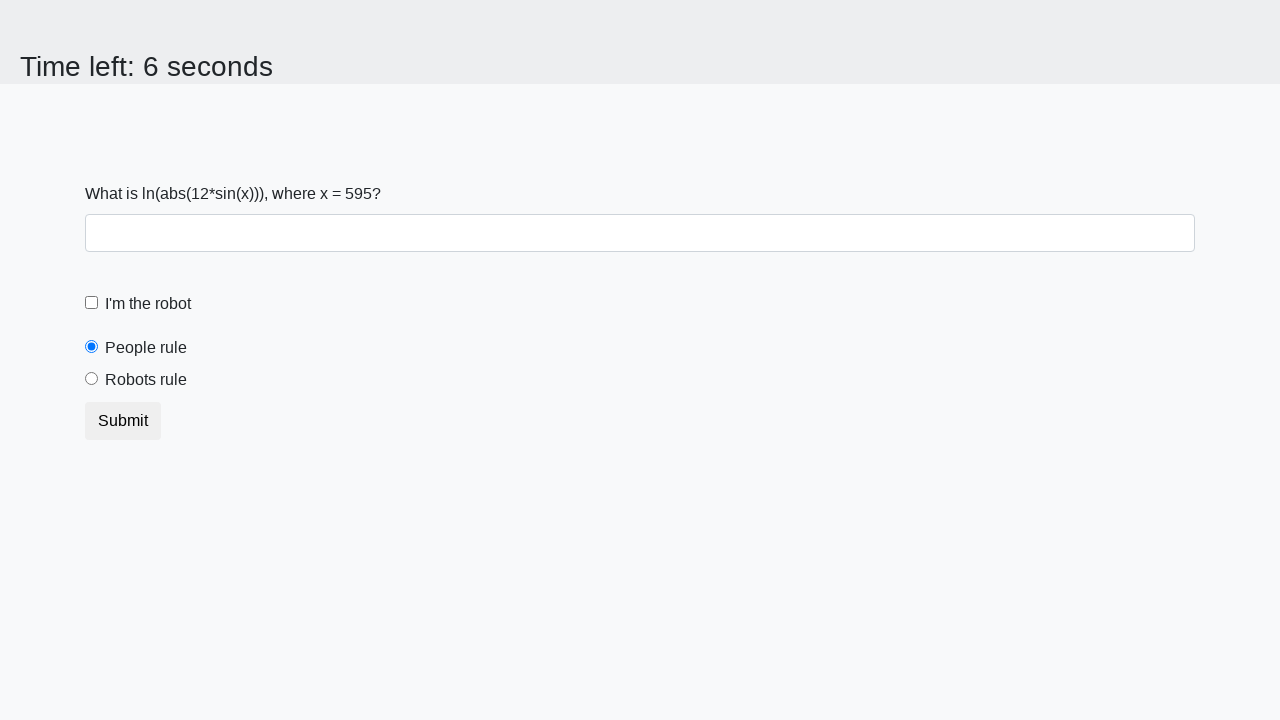

Read x value from page: 595
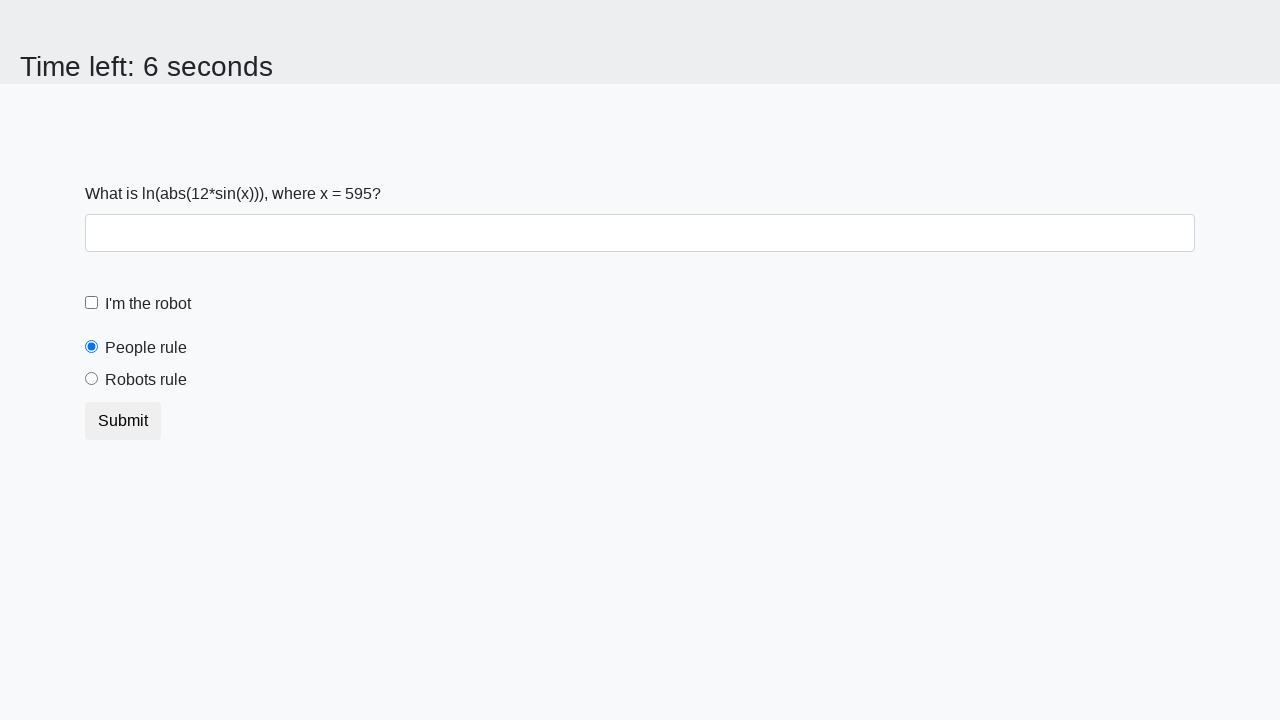

Calculated result using math.log(abs(12*sin(x))): 2.428817637419728
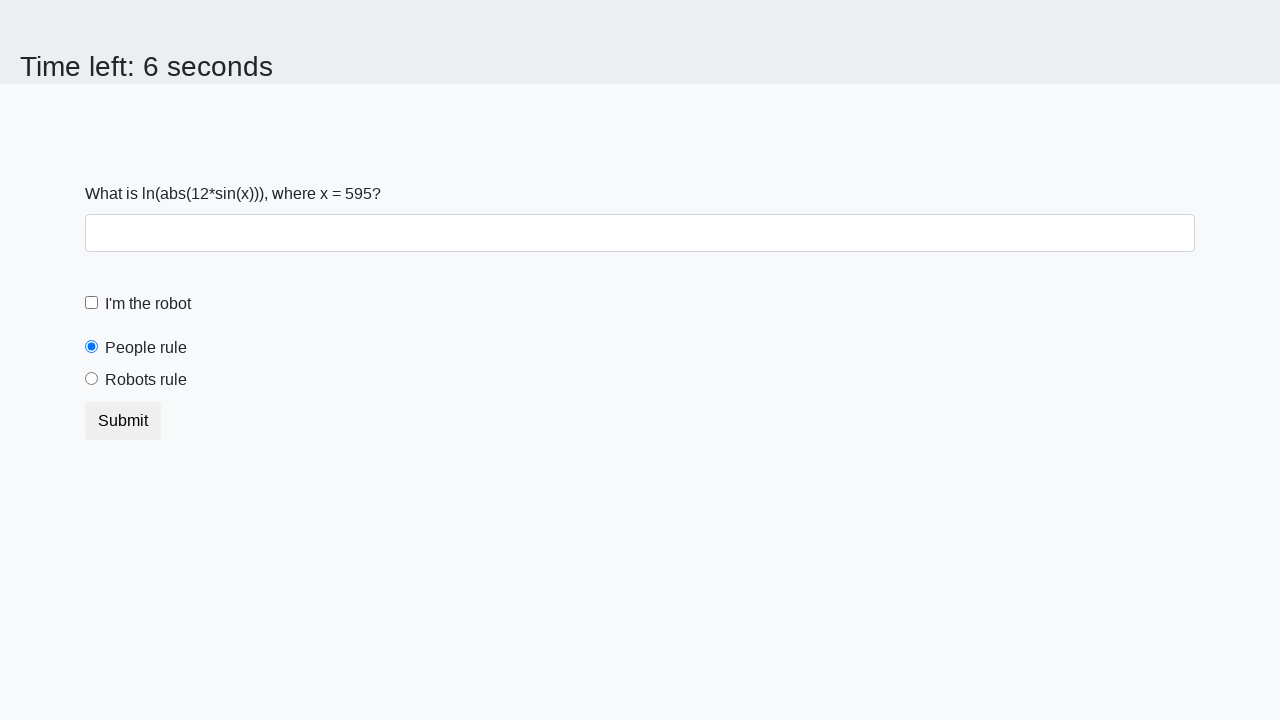

Filled answer field with calculated value: 2.428817637419728 on input#answer
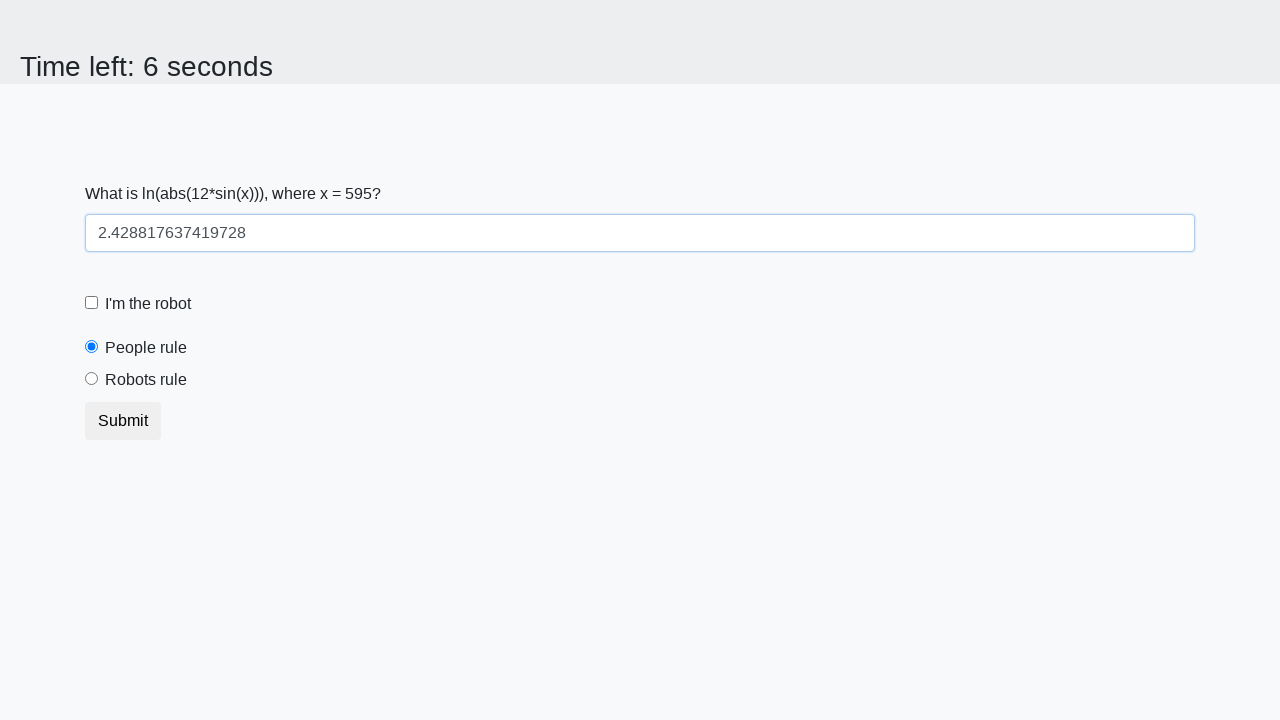

Clicked 'I'm the robot' checkbox at (92, 303) on input#robotCheckbox
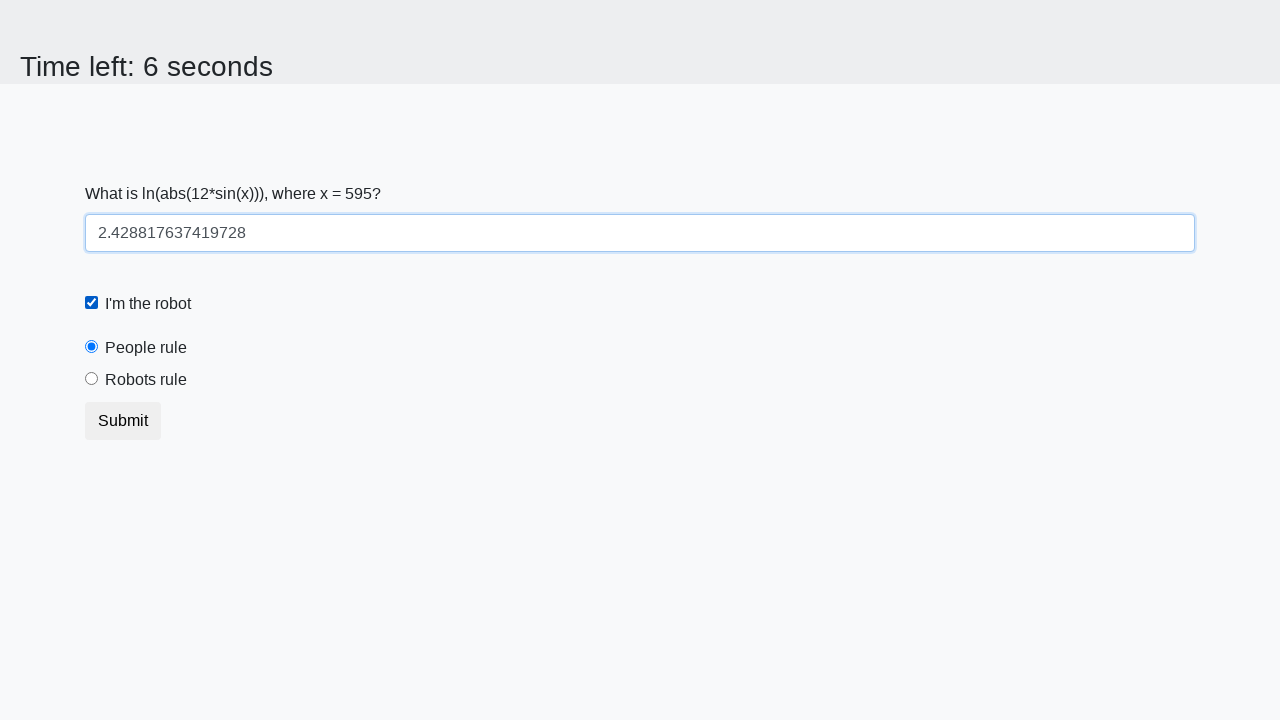

Selected 'Robots rule!' radio button at (92, 379) on input#robotsRule
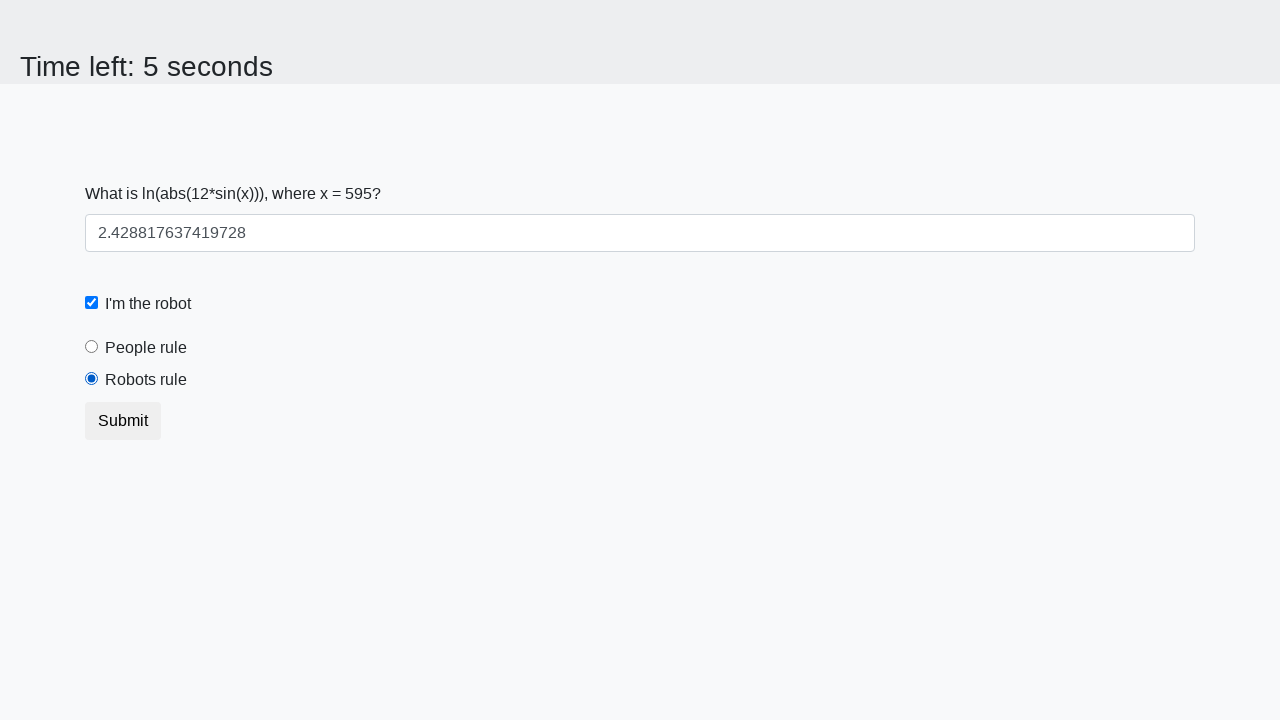

Clicked Submit button to complete form at (123, 421) on button:has-text("Submit")
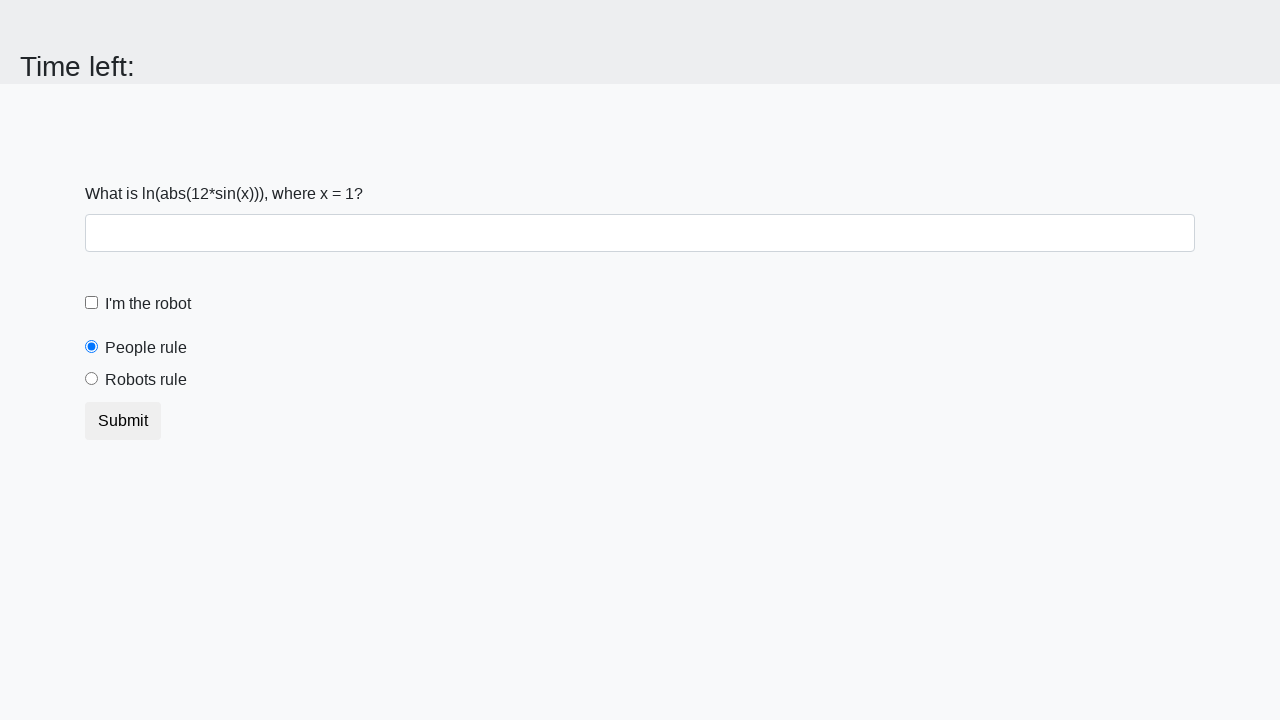

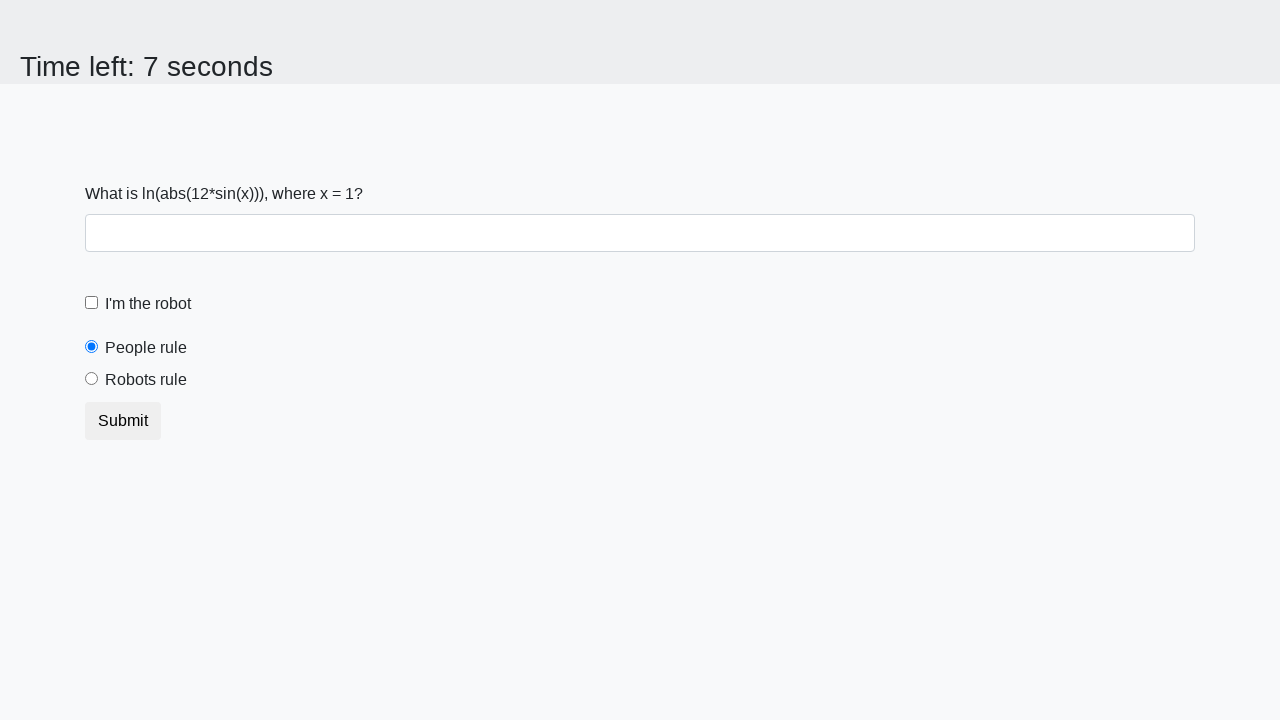